Tests keyboard input functionality by clicking on a name field, entering text, and clicking a button

Starting URL: https://formy-project.herokuapp.com/keypress

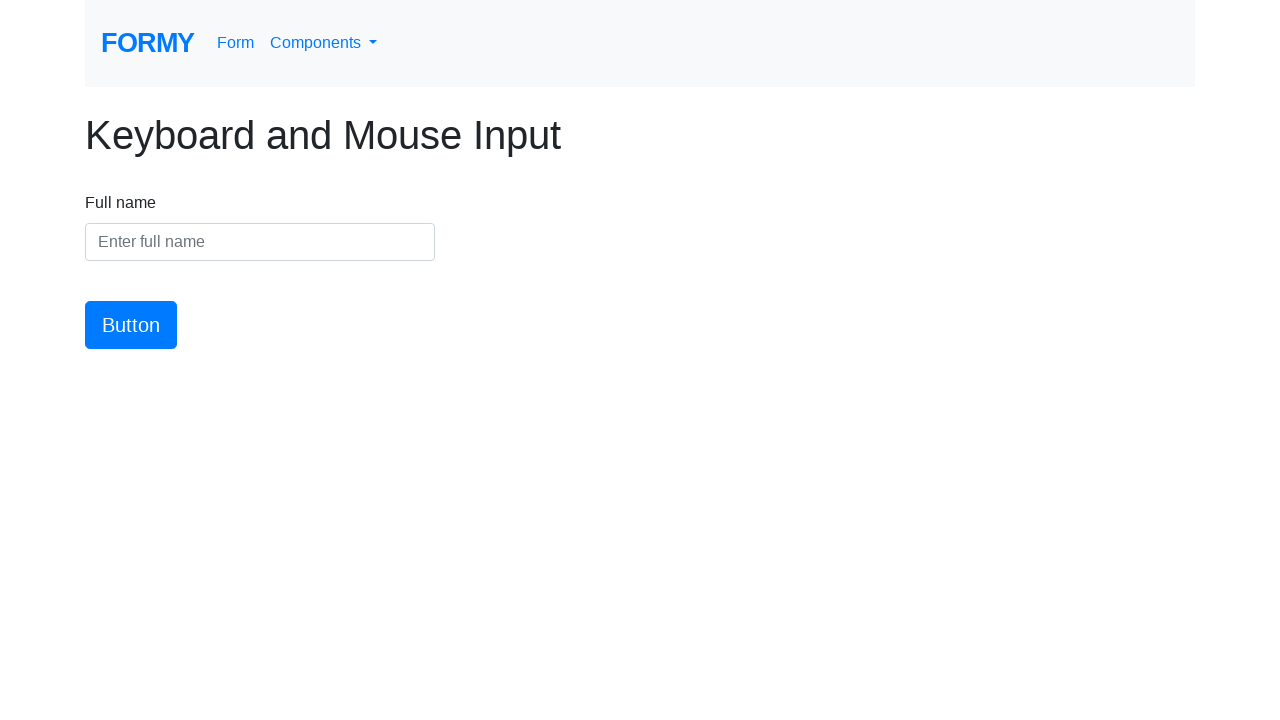

Clicked on the name field at (260, 242) on #name
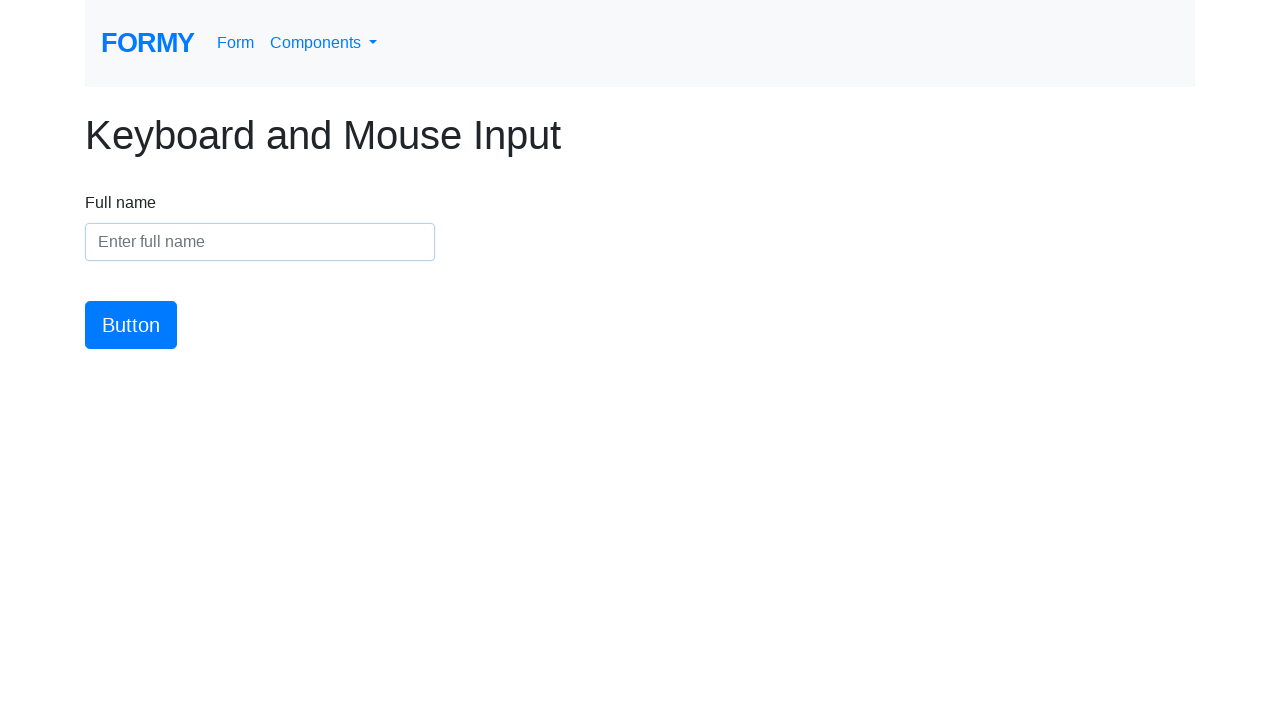

Entered 'Marcone Santos' into the name field on #name
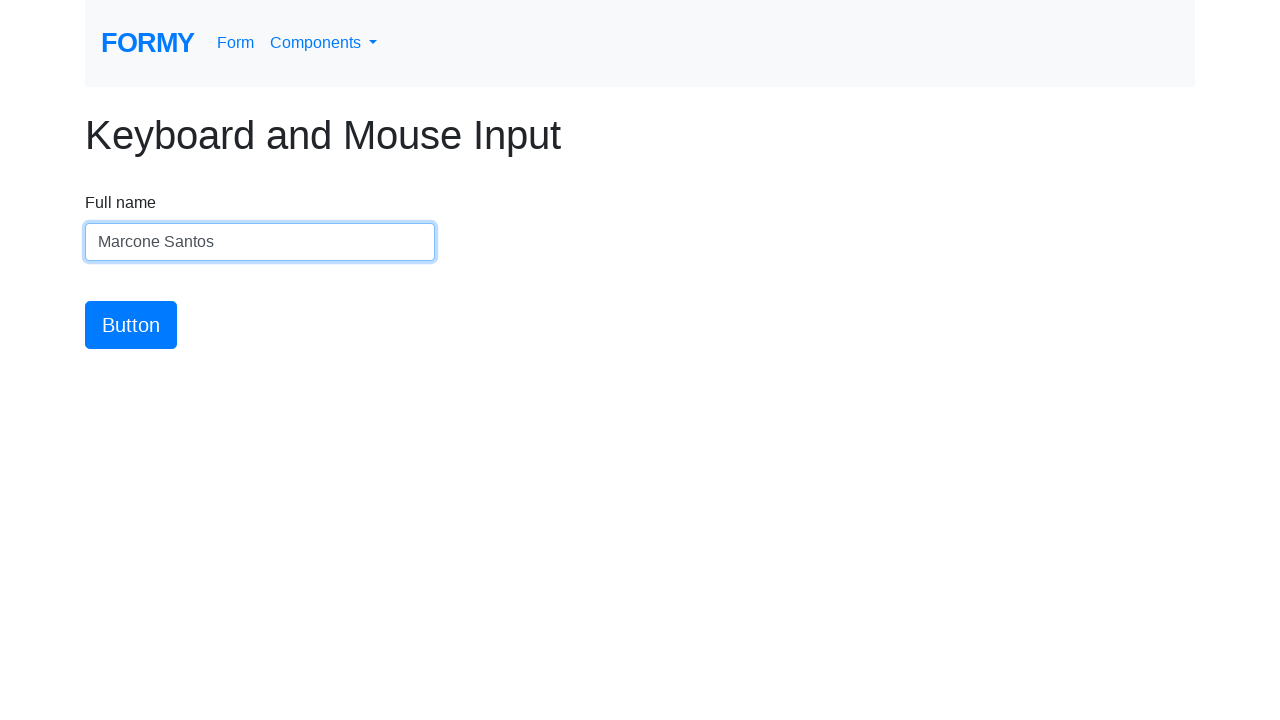

Clicked the submit button at (131, 325) on #button
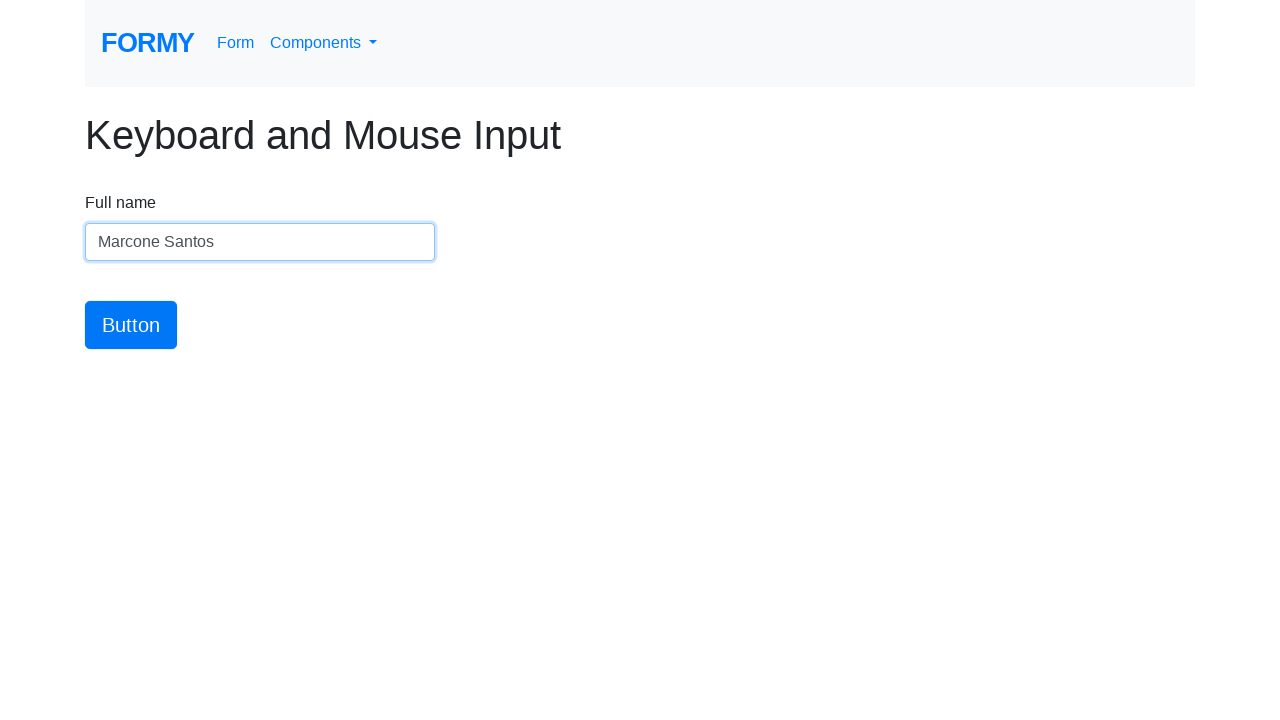

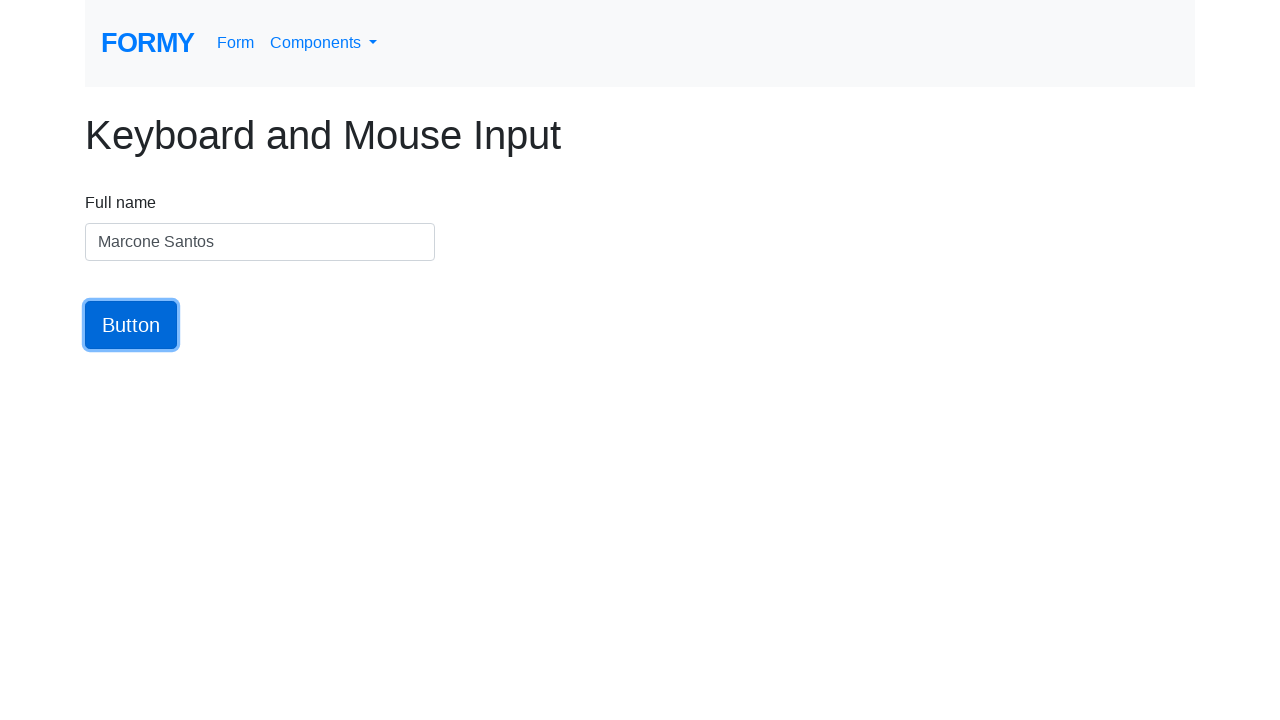